Navigates to WebdriverIO homepage and verifies that all links on the page are accessible by checking each link element

Starting URL: http://webdriver.io

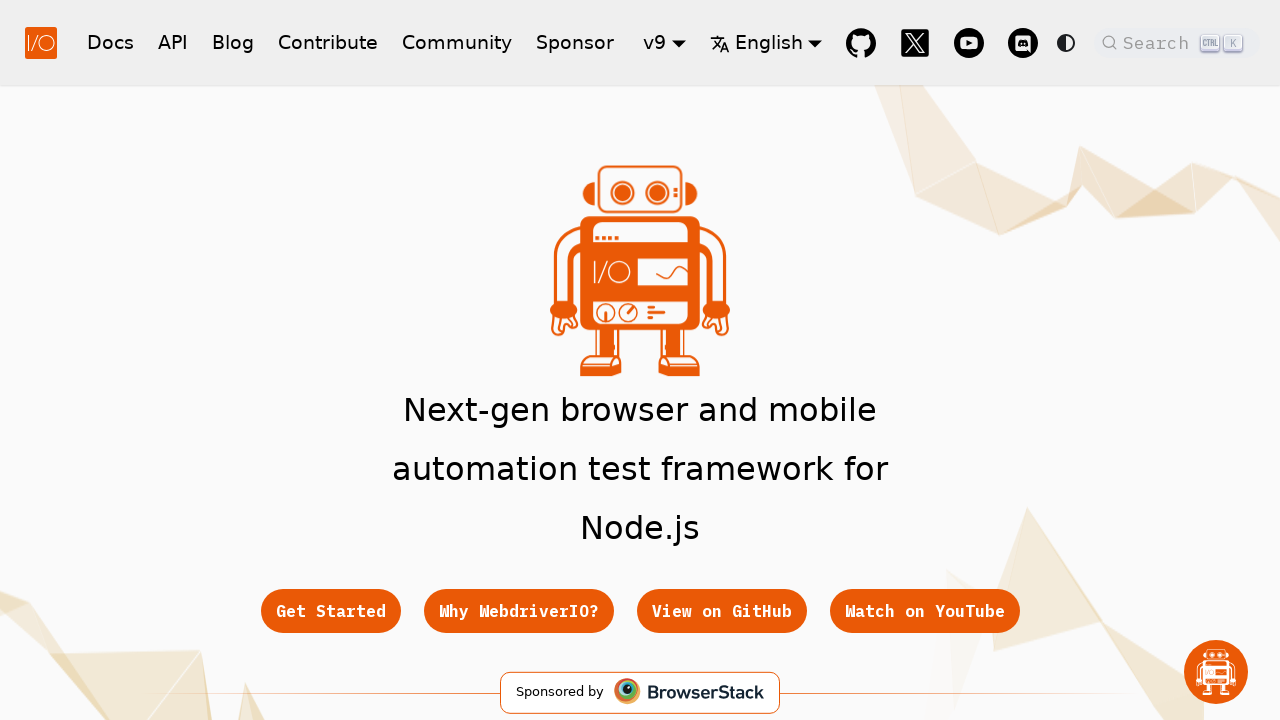

Navigated to WebdriverIO homepage
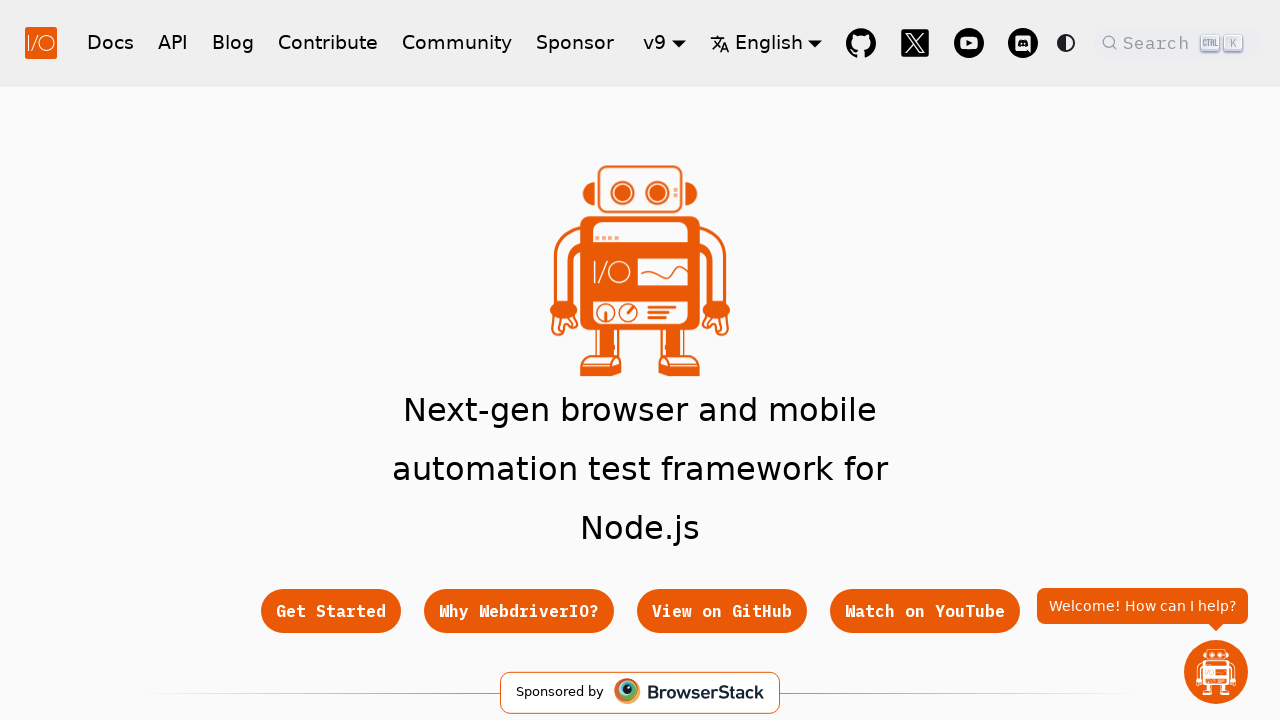

Page fully loaded - network idle state reached
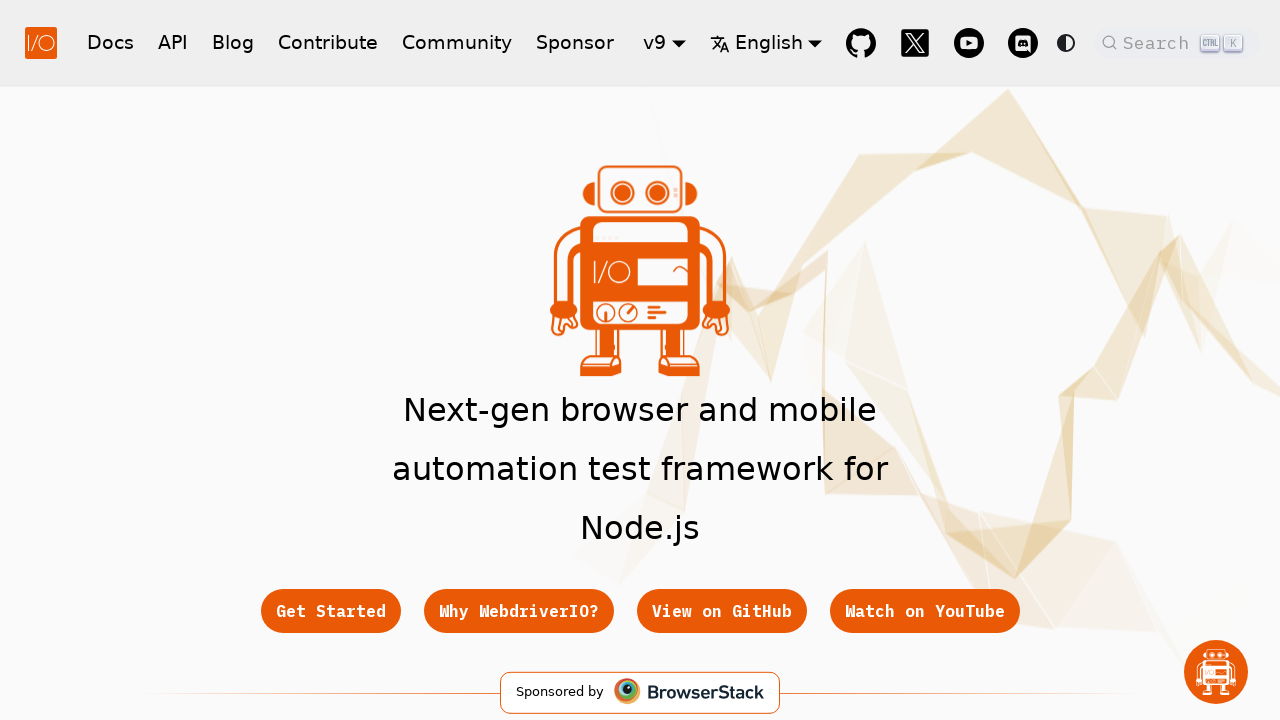

Retrieved all link elements from the page
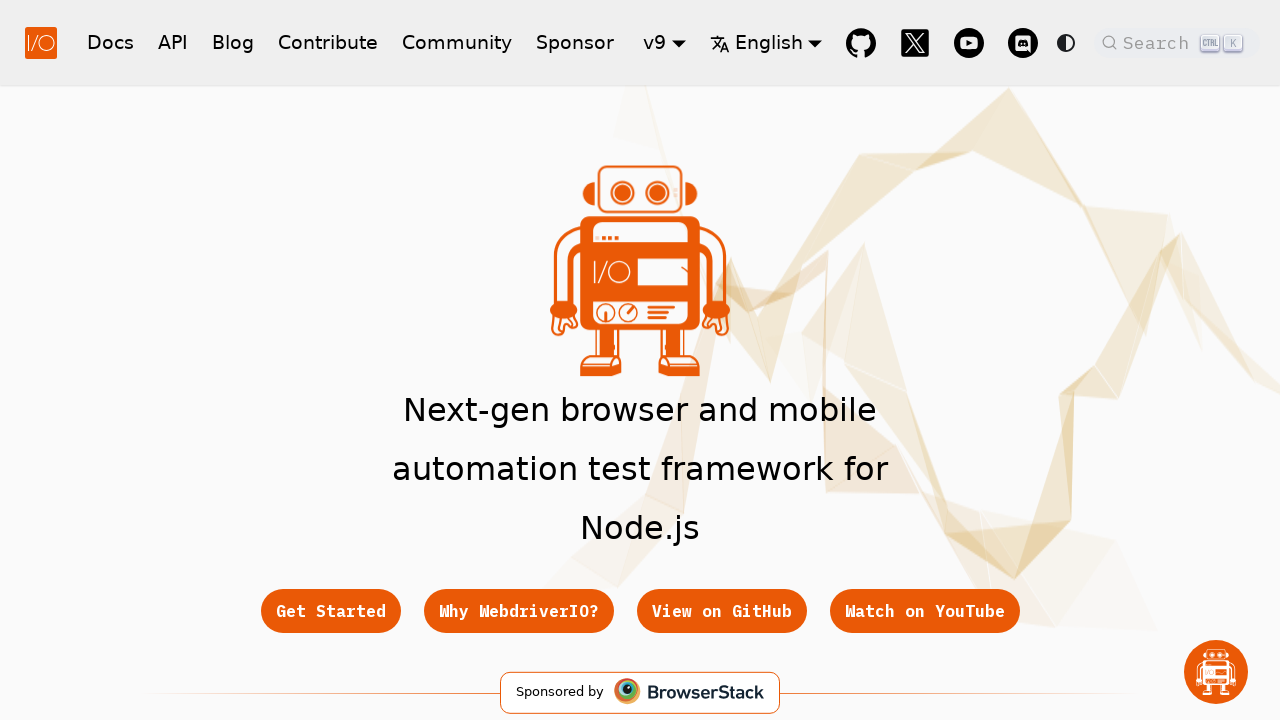

Verified that 219 links exist on the page
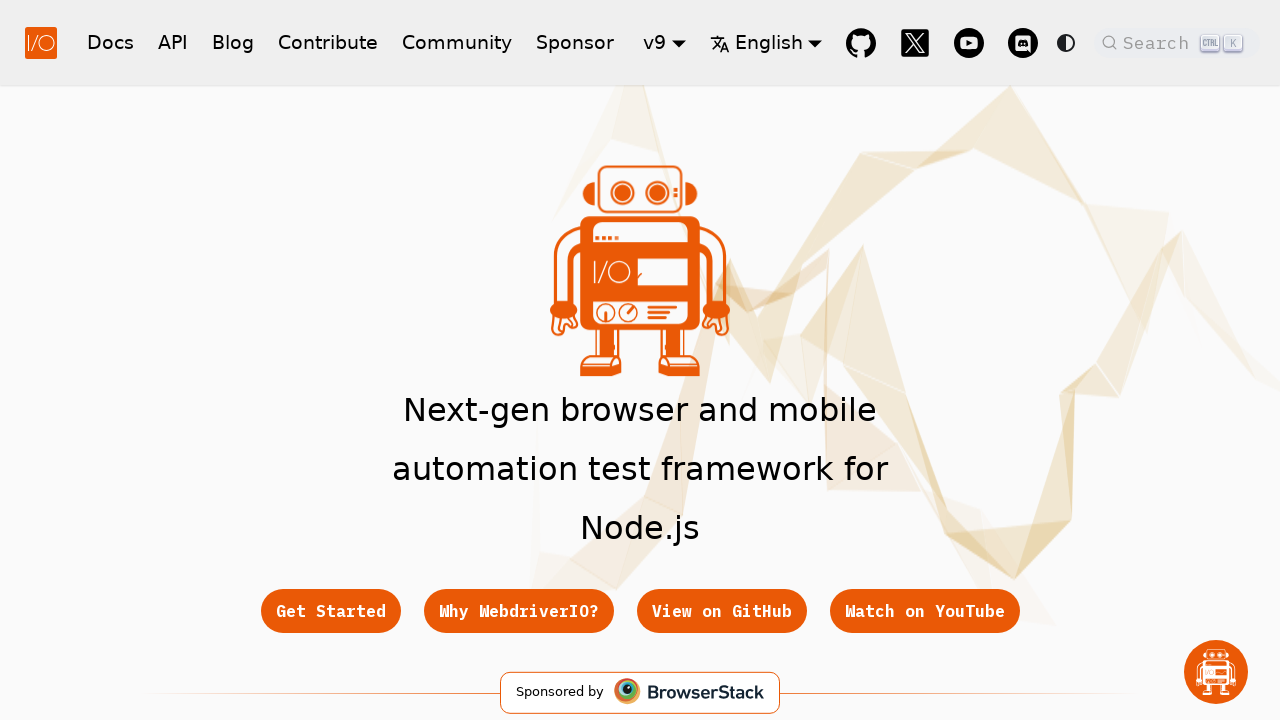

Verified link 1 has href attribute: #__docusaurus_skipToContent_fallback
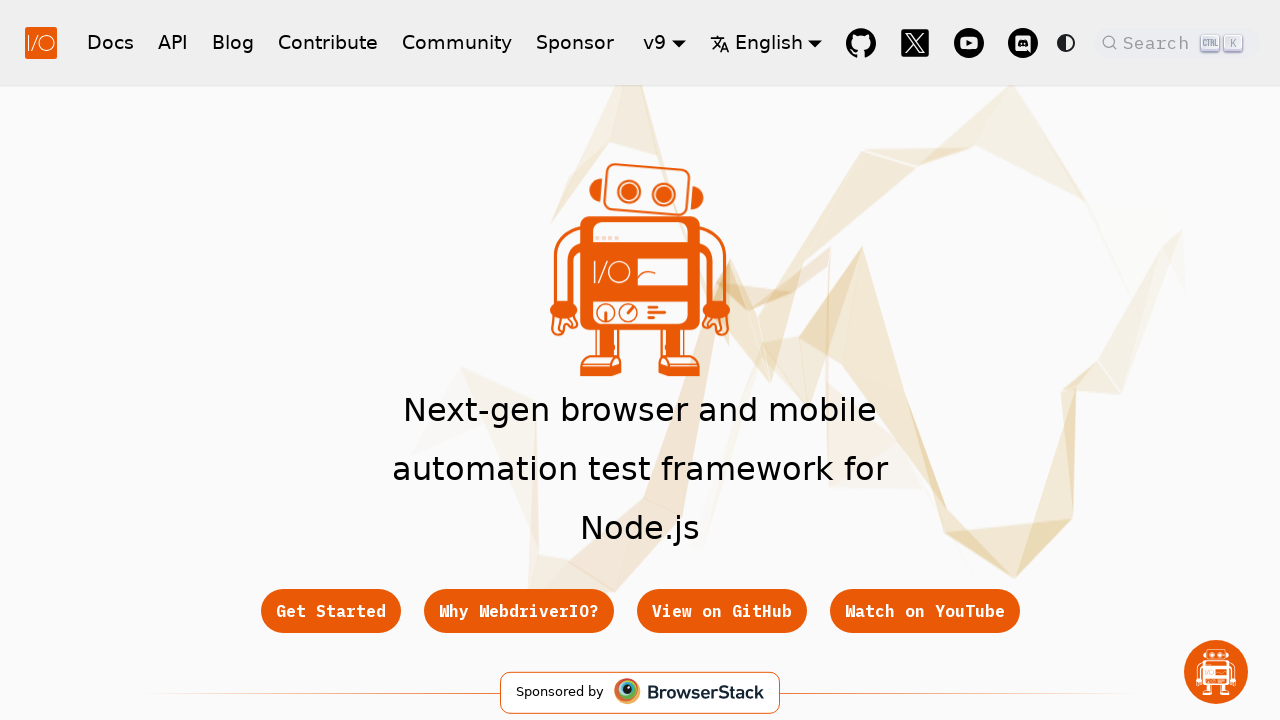

Verified link 2 has href attribute: /
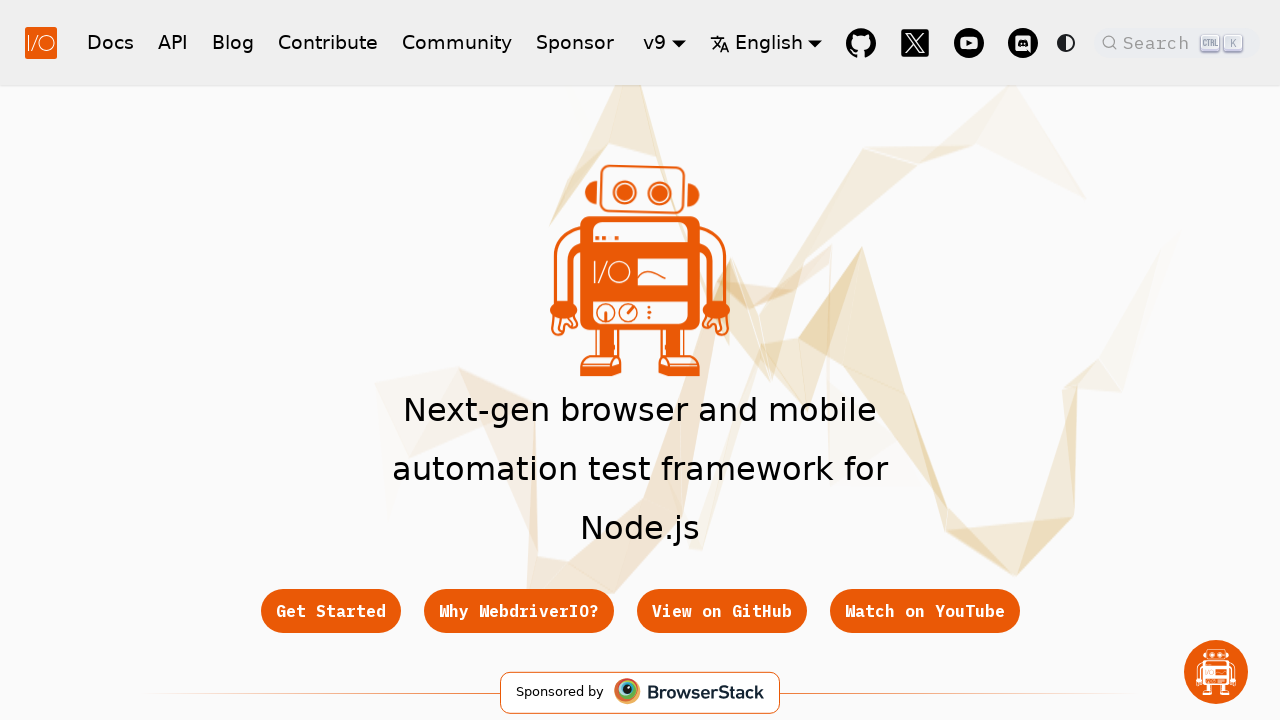

Verified link 3 has href attribute: /docs/gettingstarted
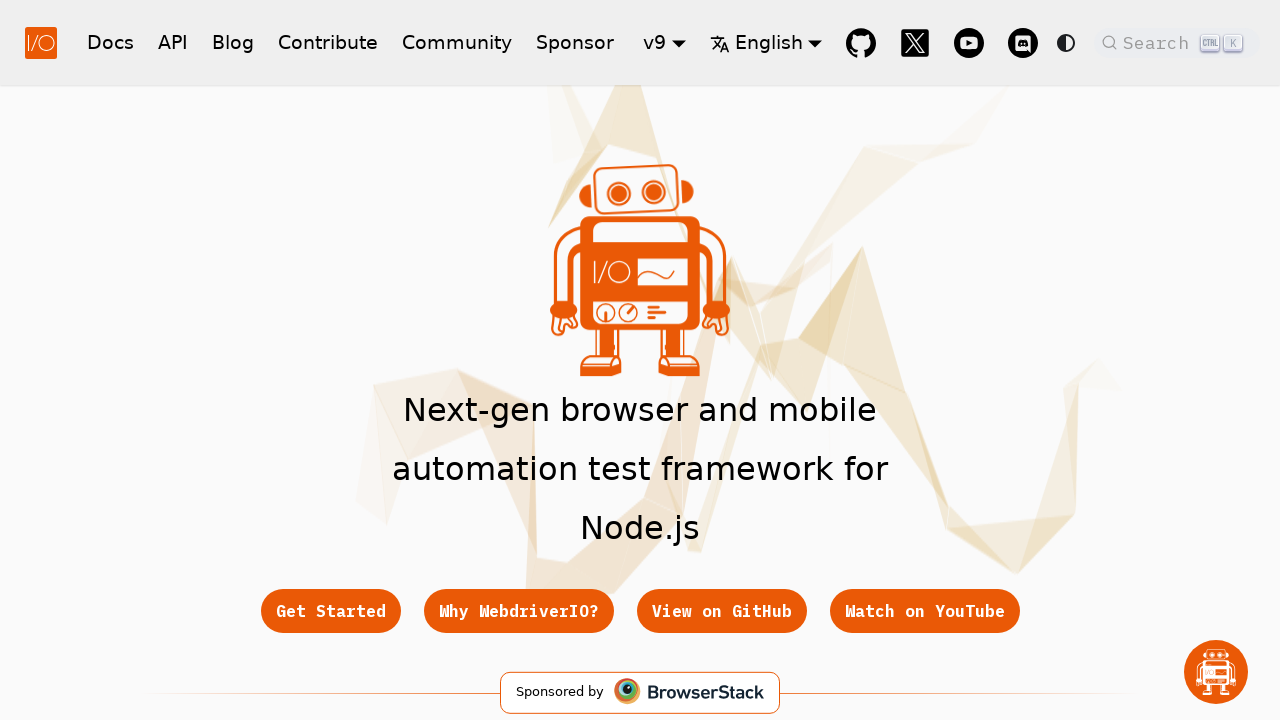

Verified link 4 has href attribute: /docs/api
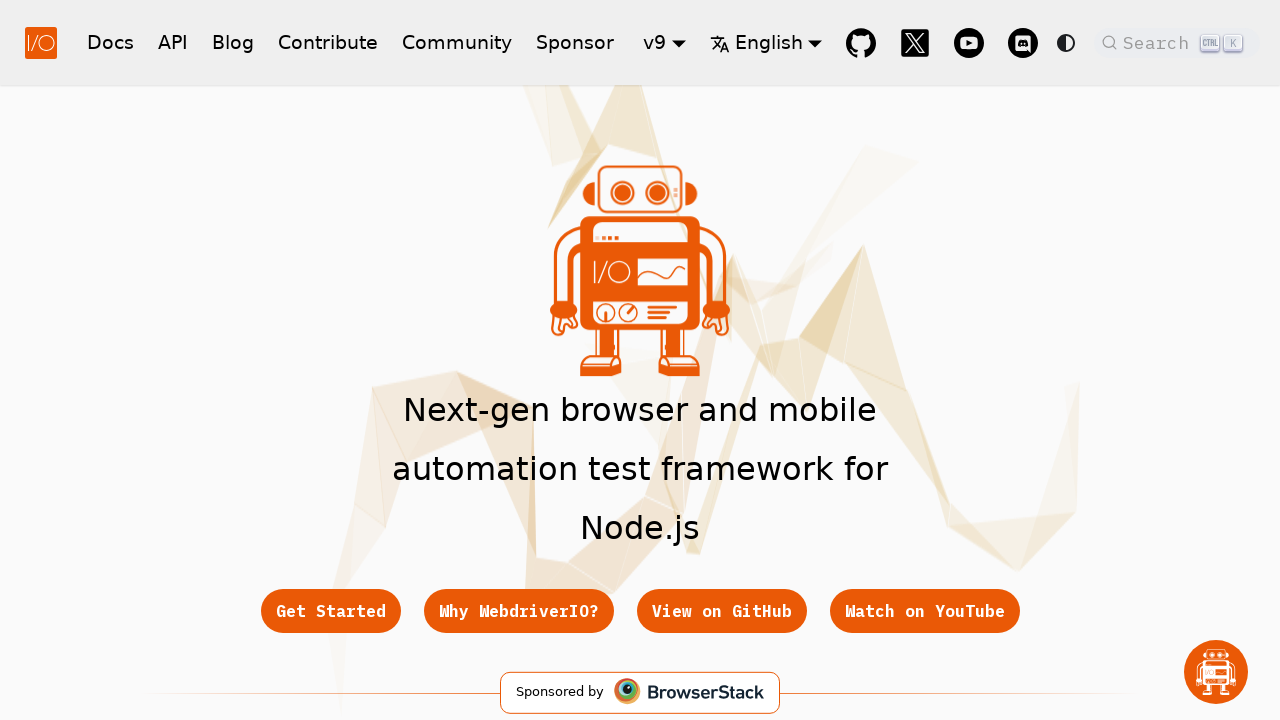

Verified link 5 has href attribute: /blog
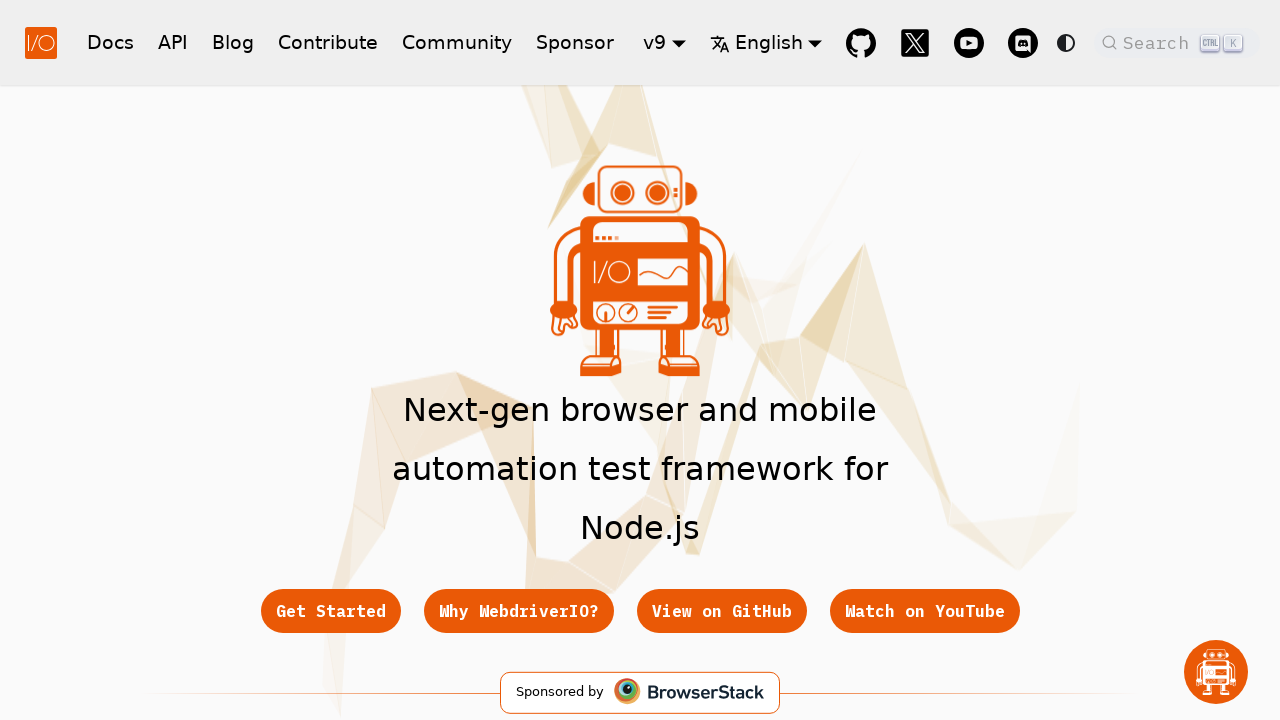

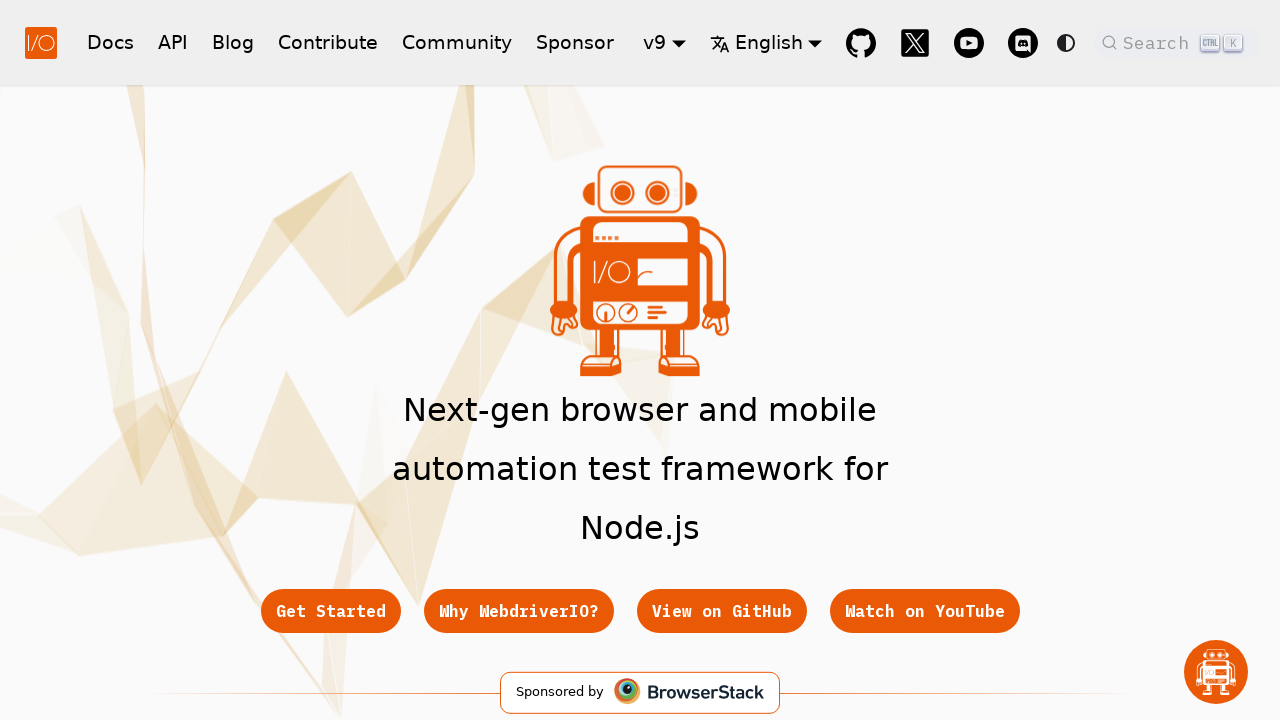